Tests getting the active element and verifying it changes after clicking on a textarea

Starting URL: http://guinea-pig.webdriver.io

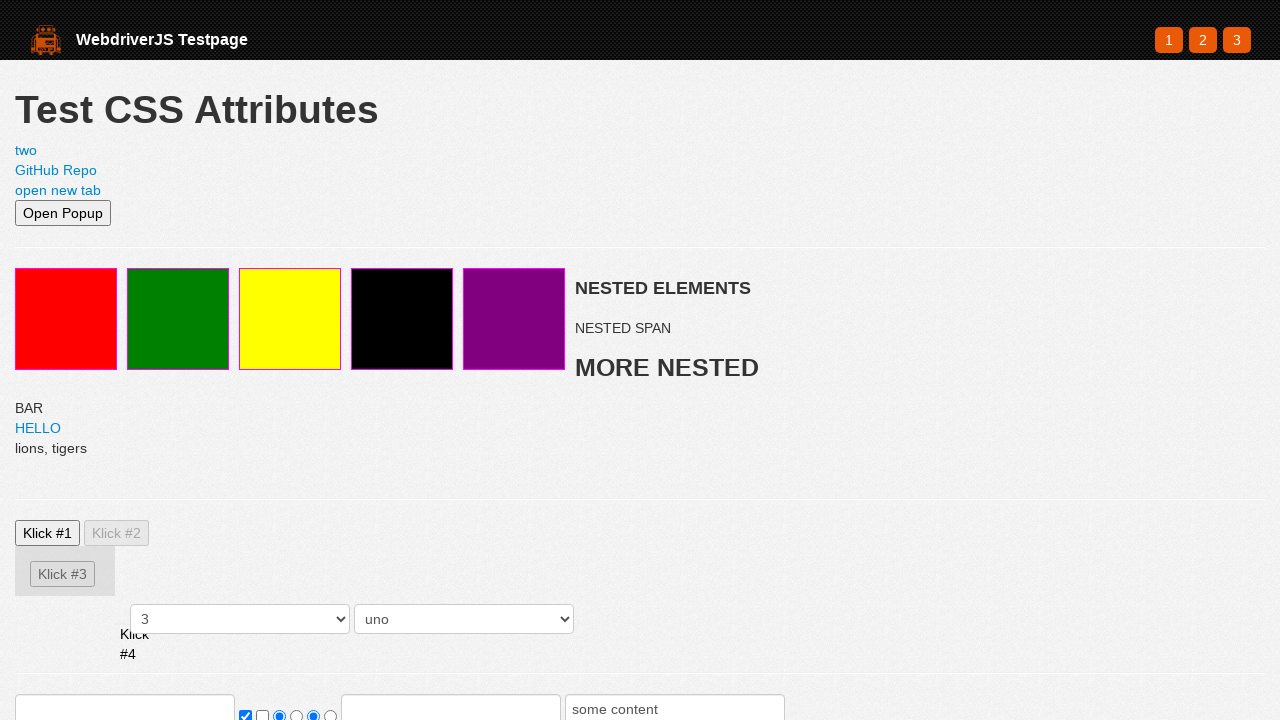

Navigated to http://guinea-pig.webdriver.io
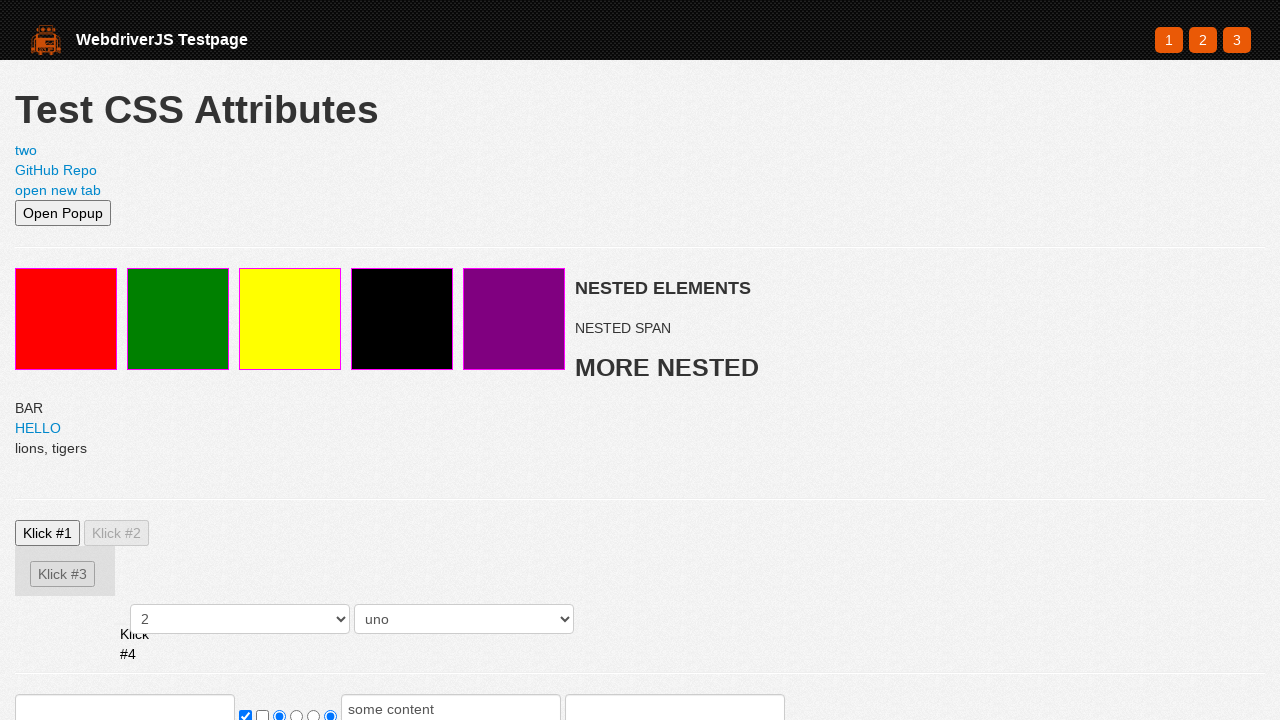

Retrieved active element tag name
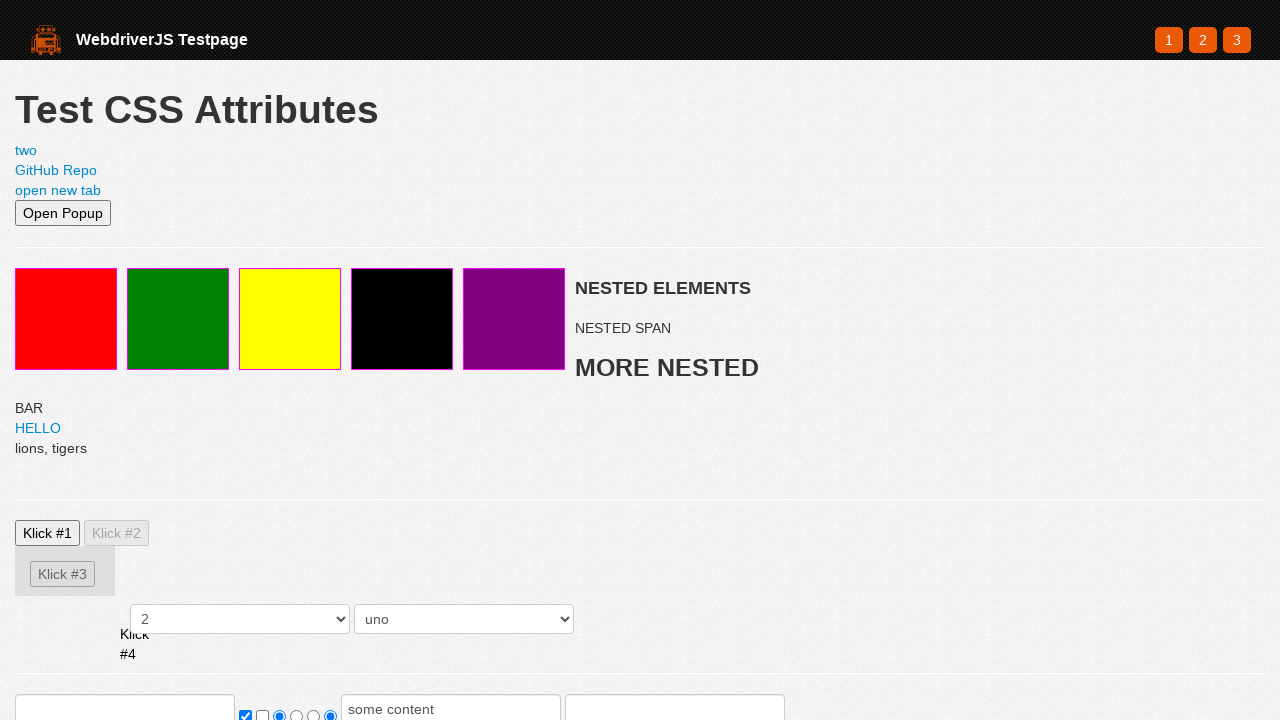

Verified that body is the initially active element
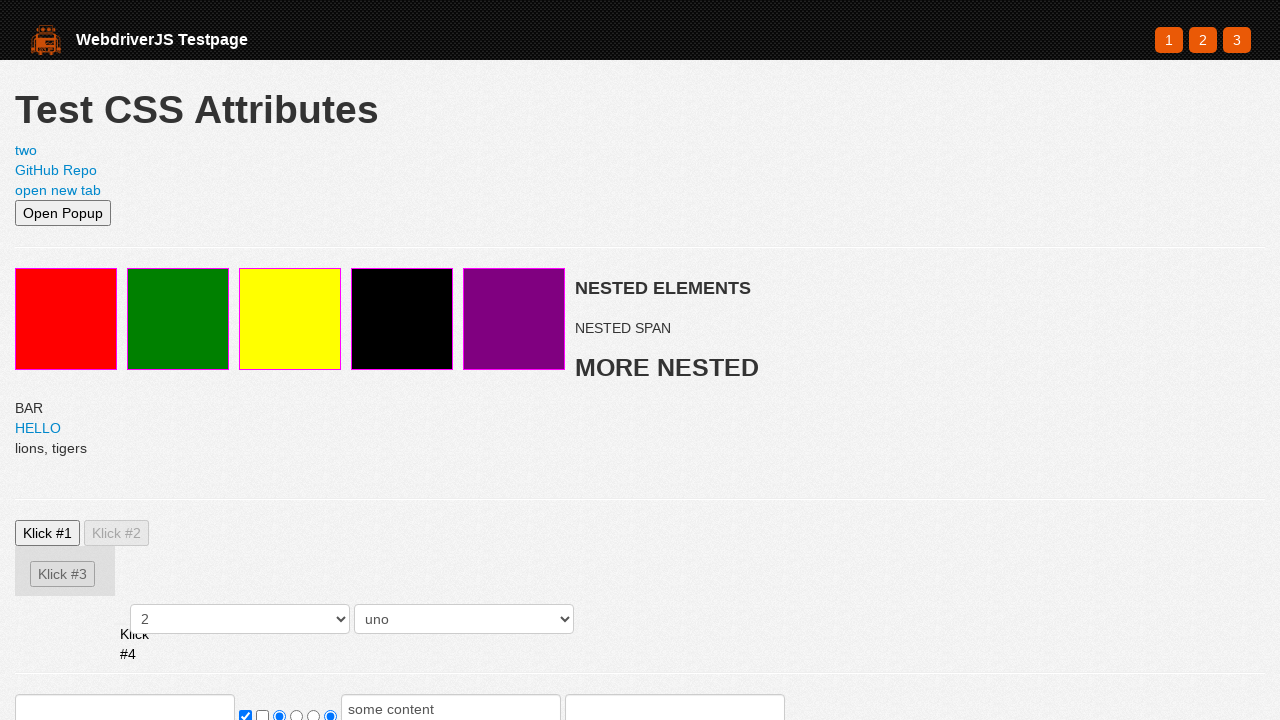

Clicked on textarea element at (125, 530) on textarea
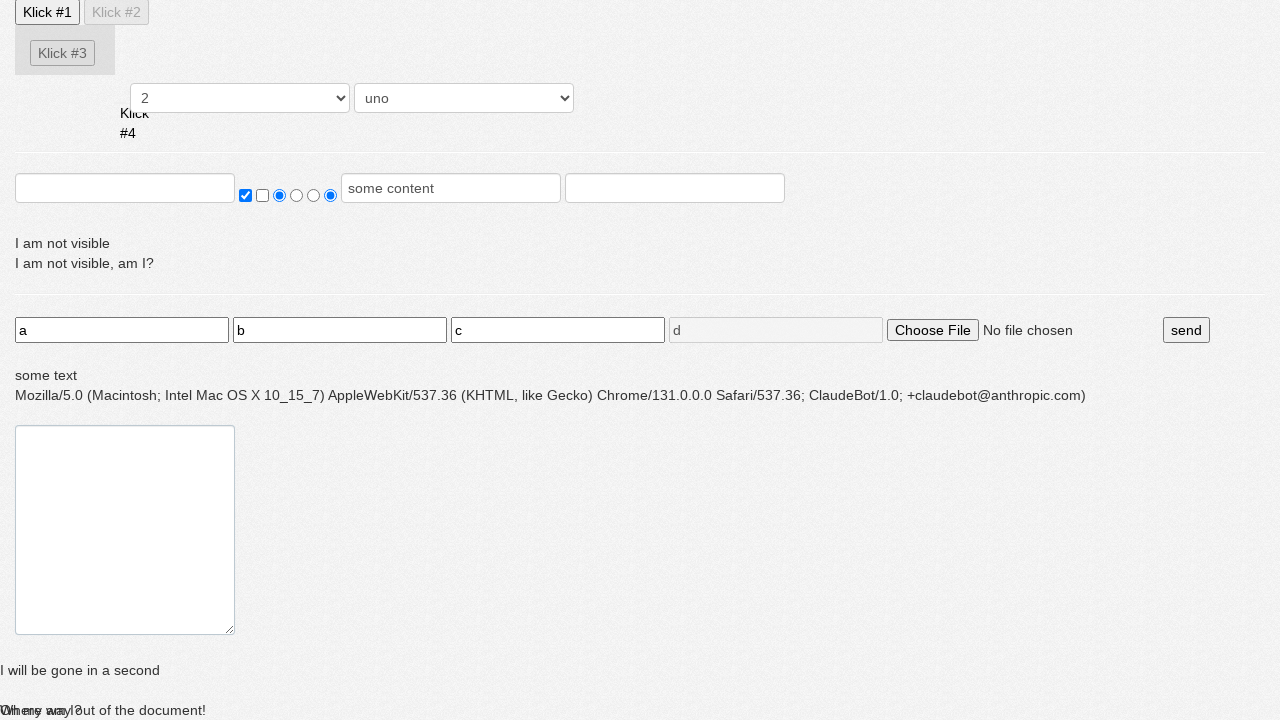

Retrieved active element tag name after clicking textarea
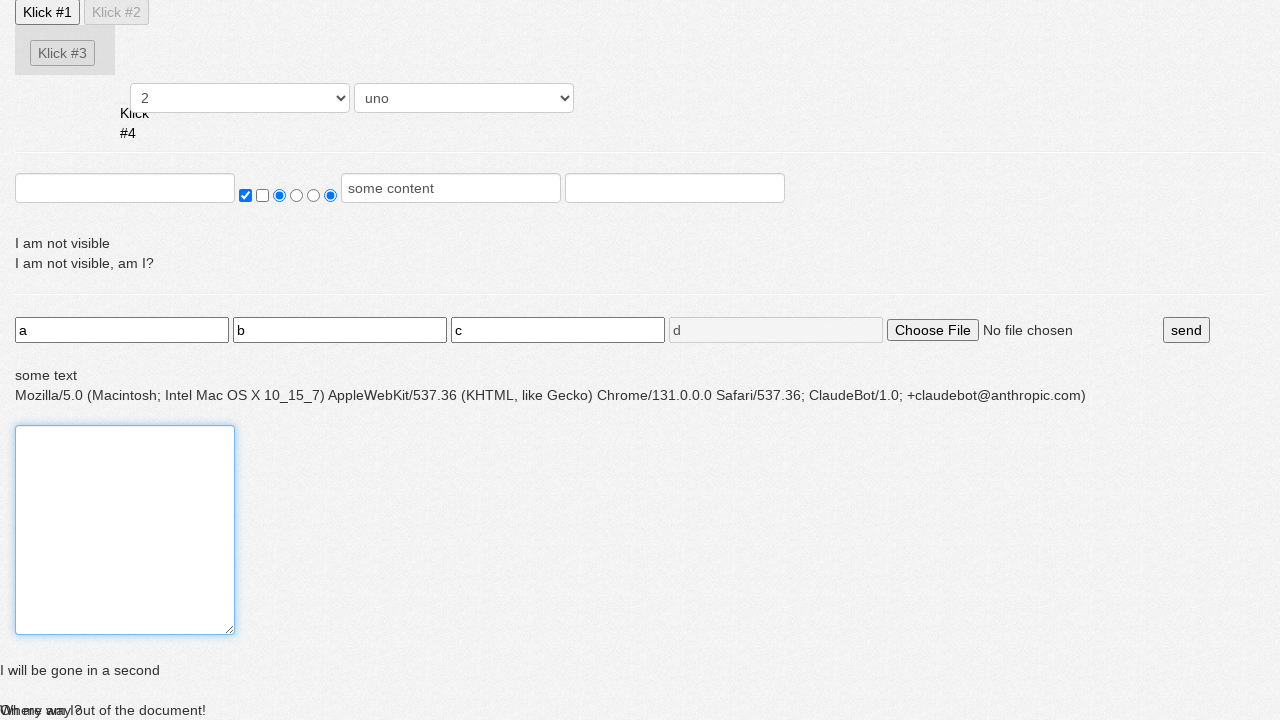

Verified that textarea is now the active element
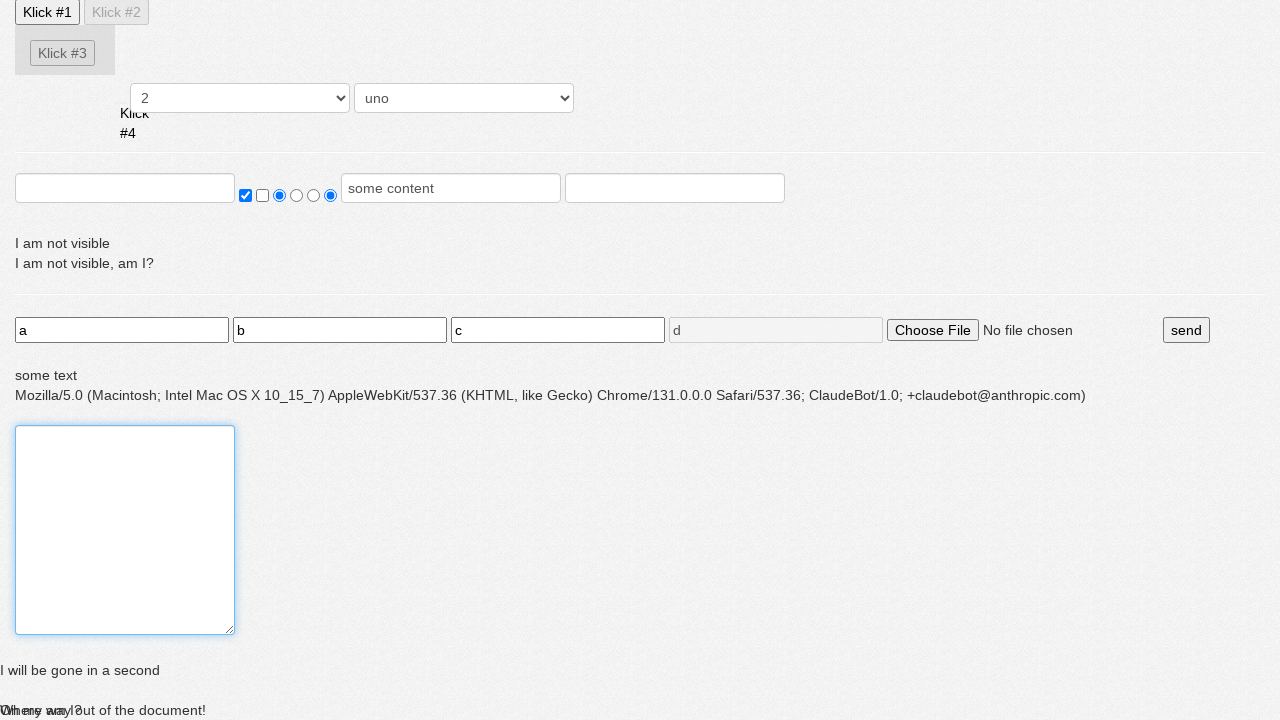

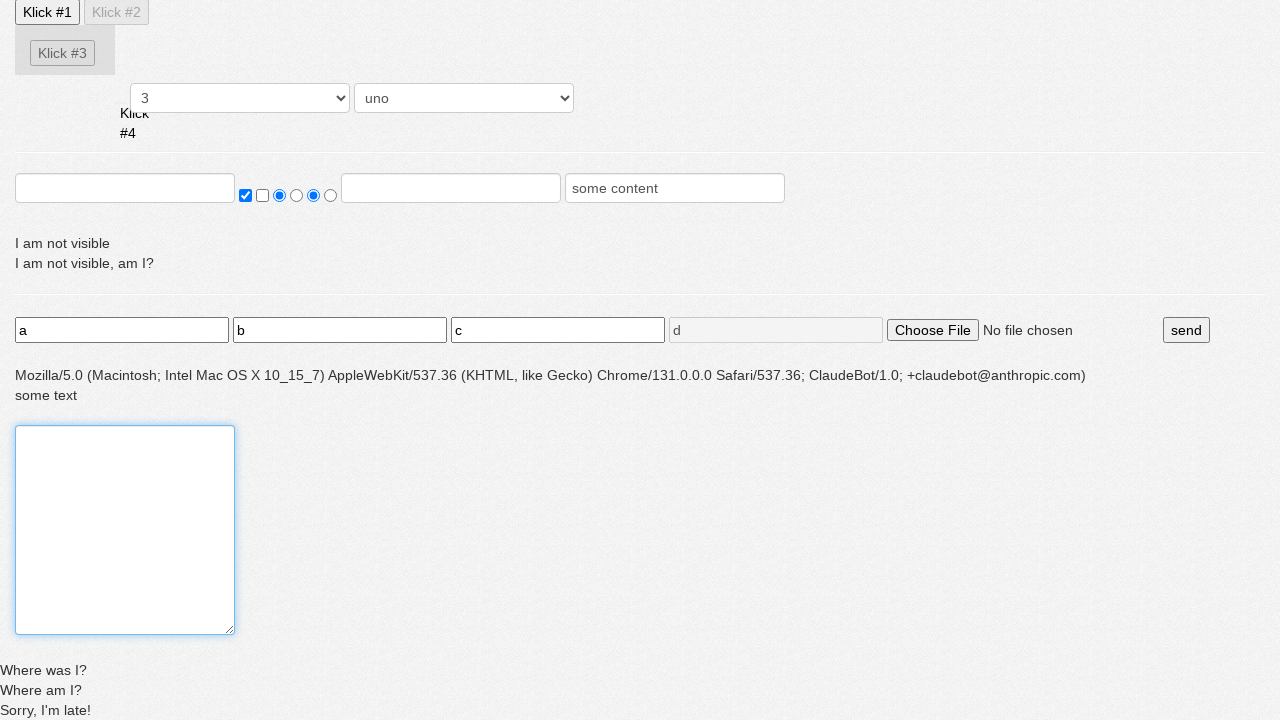